Tests clicking a partial link text on Bank of America homepage by finding and clicking a link containing "Pers" (likely "Personal" banking link)

Starting URL: https://www.bankofamerica.com/

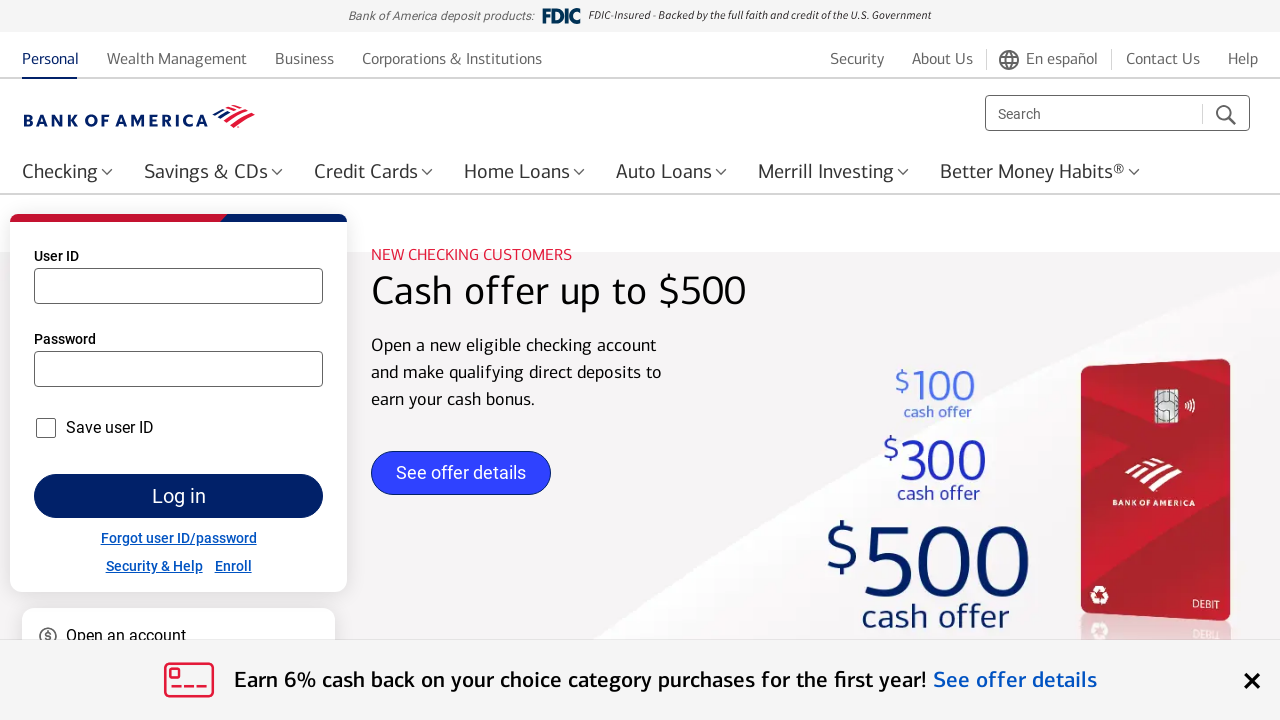

Navigated to Bank of America homepage
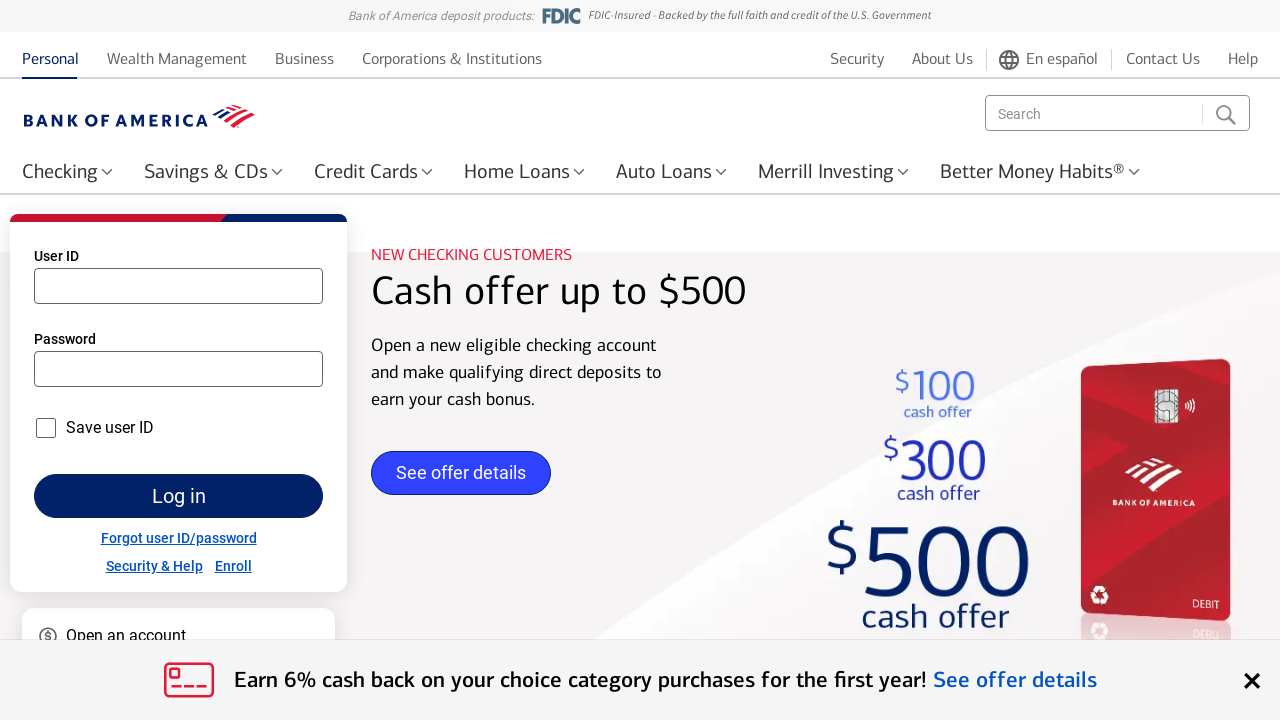

Clicked on link containing partial text 'Pers' (Personal banking link) at (50, 57) on a:has-text('Pers')
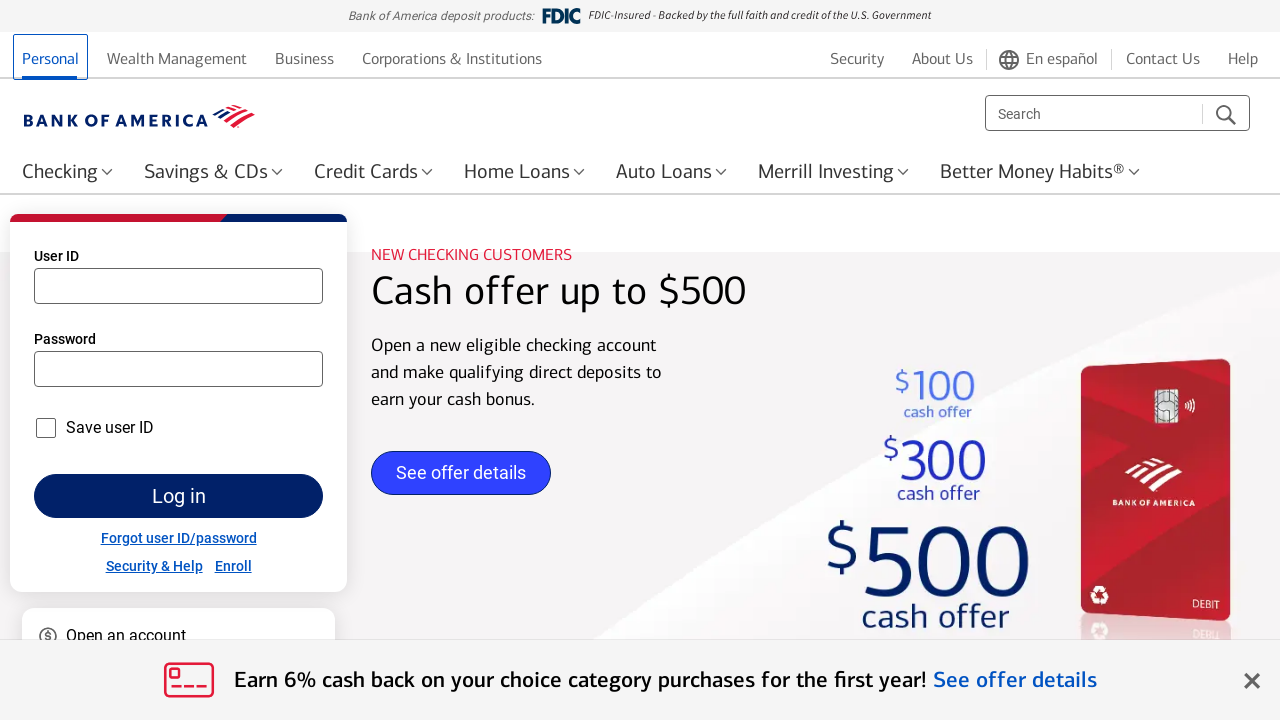

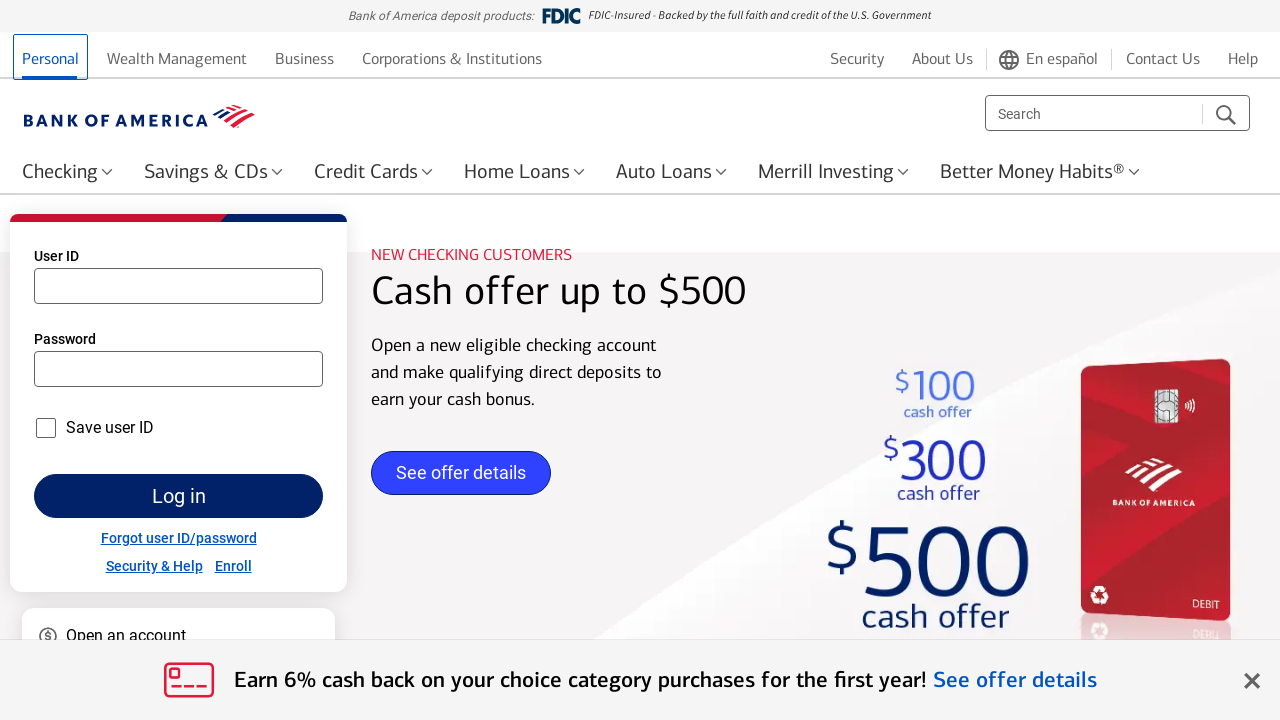